Tests the add/remove elements functionality by clicking the "Add Element" button five times and verifying that Delete buttons appear

Starting URL: http://the-internet.herokuapp.com/add_remove_elements/

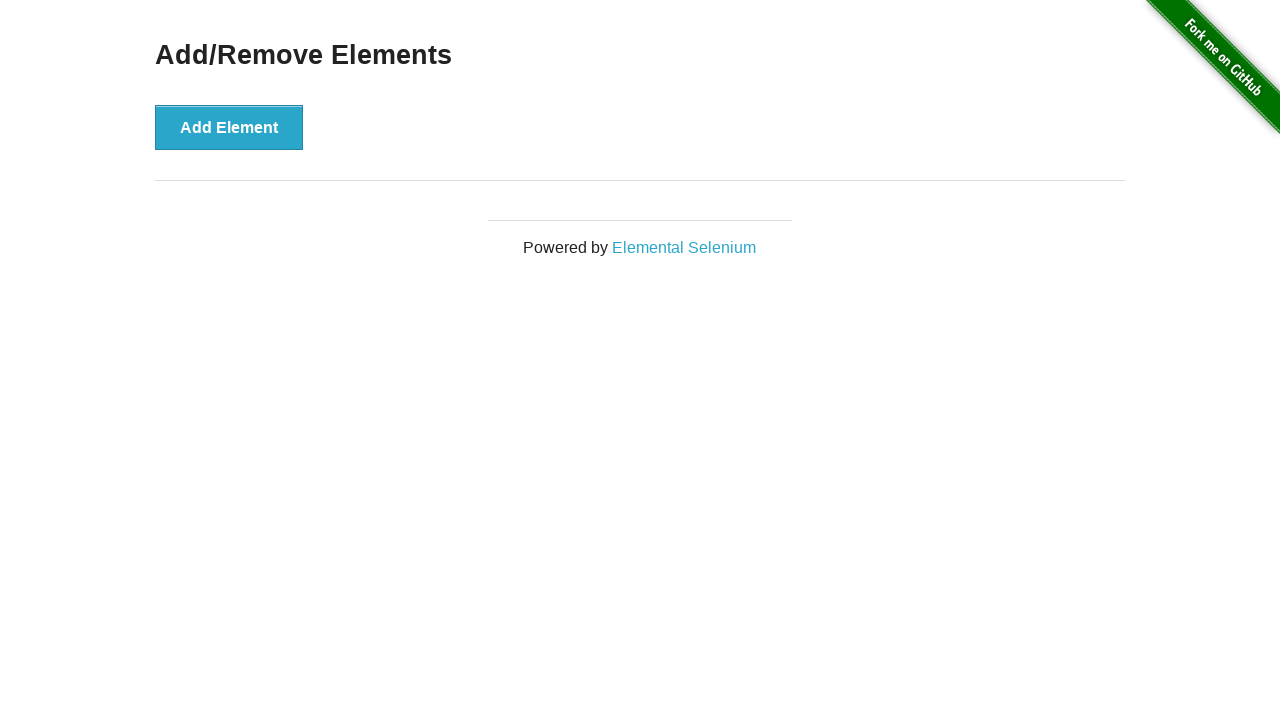

Navigated to add/remove elements page
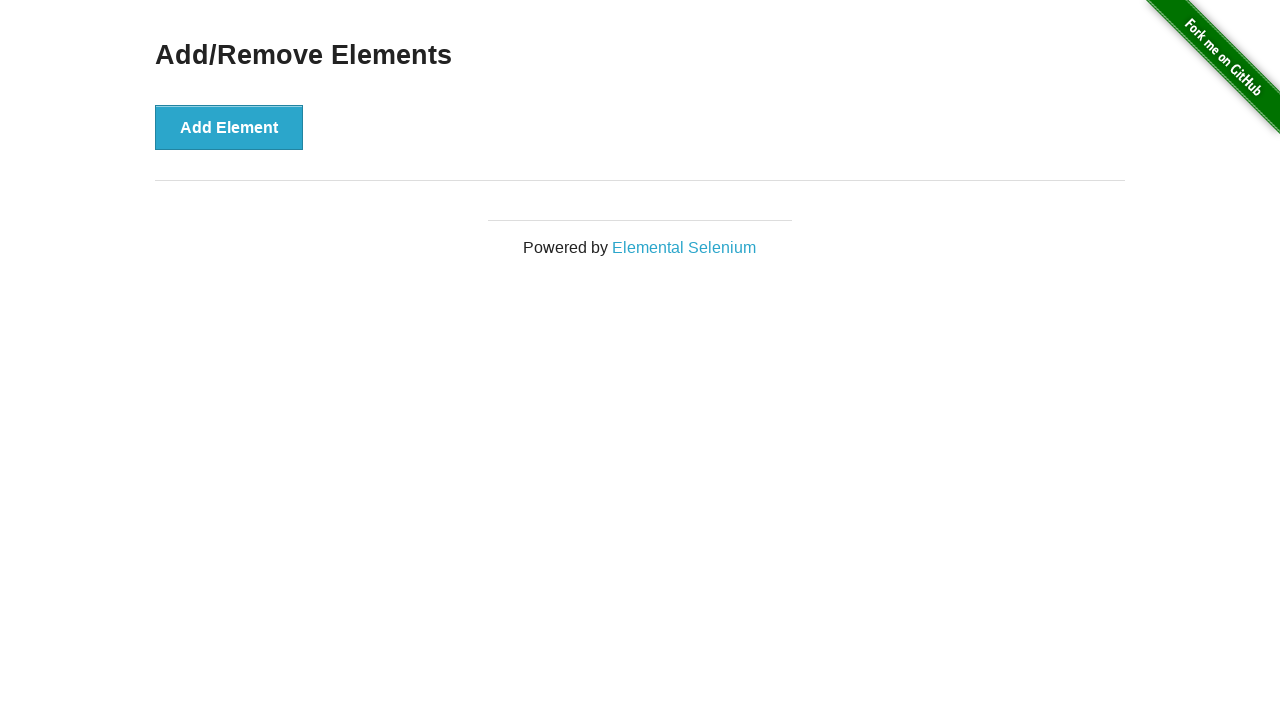

Clicked 'Add Element' button at (229, 127) on xpath=//button[text()='Add Element']
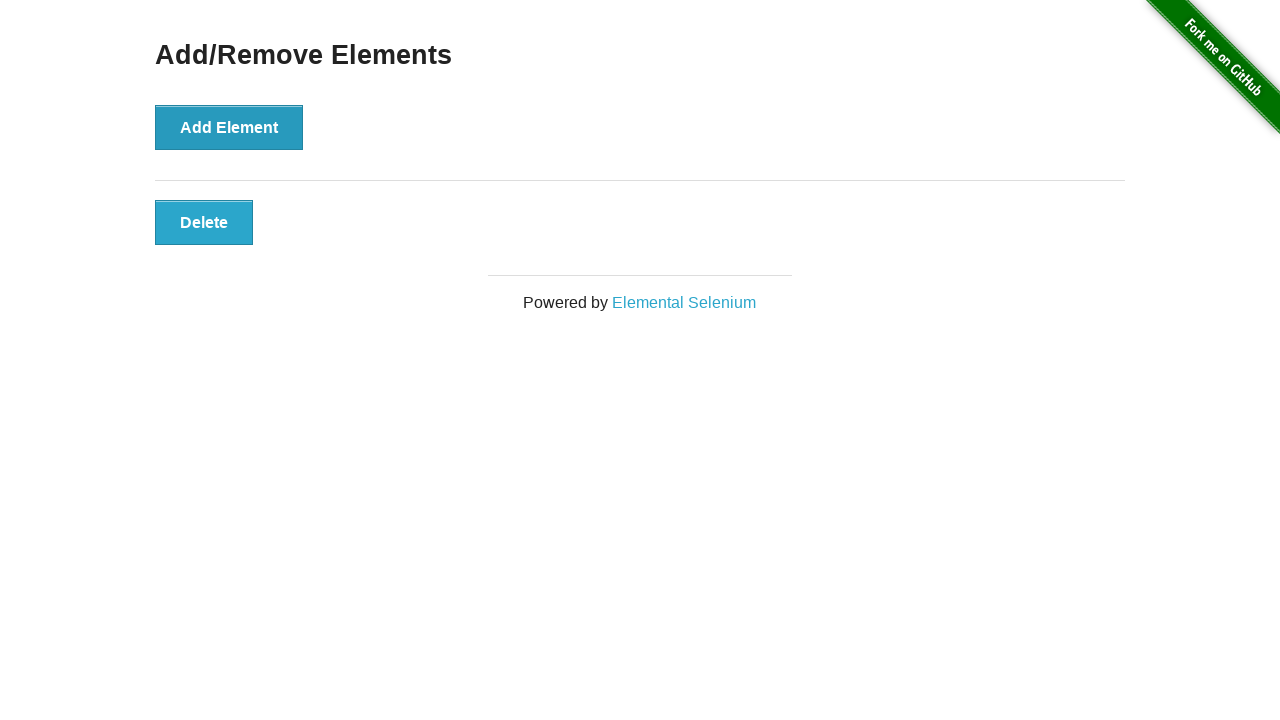

Clicked 'Add Element' button at (229, 127) on xpath=//button[text()='Add Element']
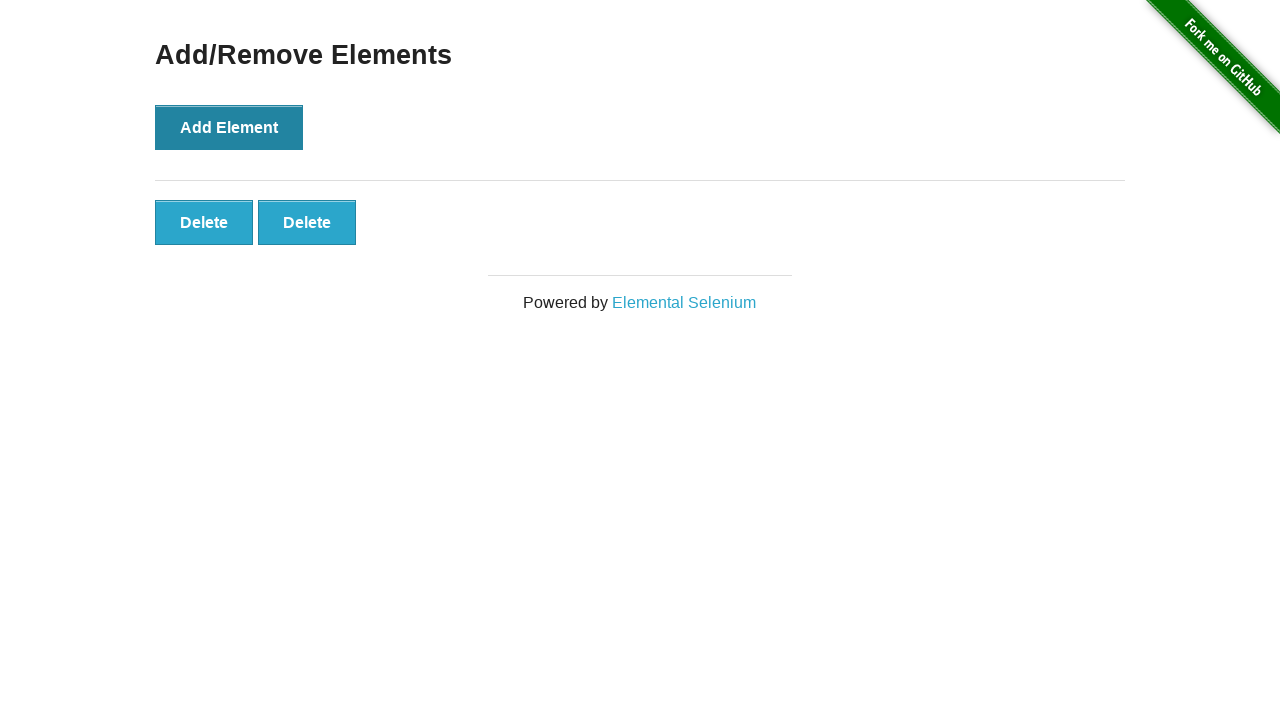

Clicked 'Add Element' button at (229, 127) on xpath=//button[text()='Add Element']
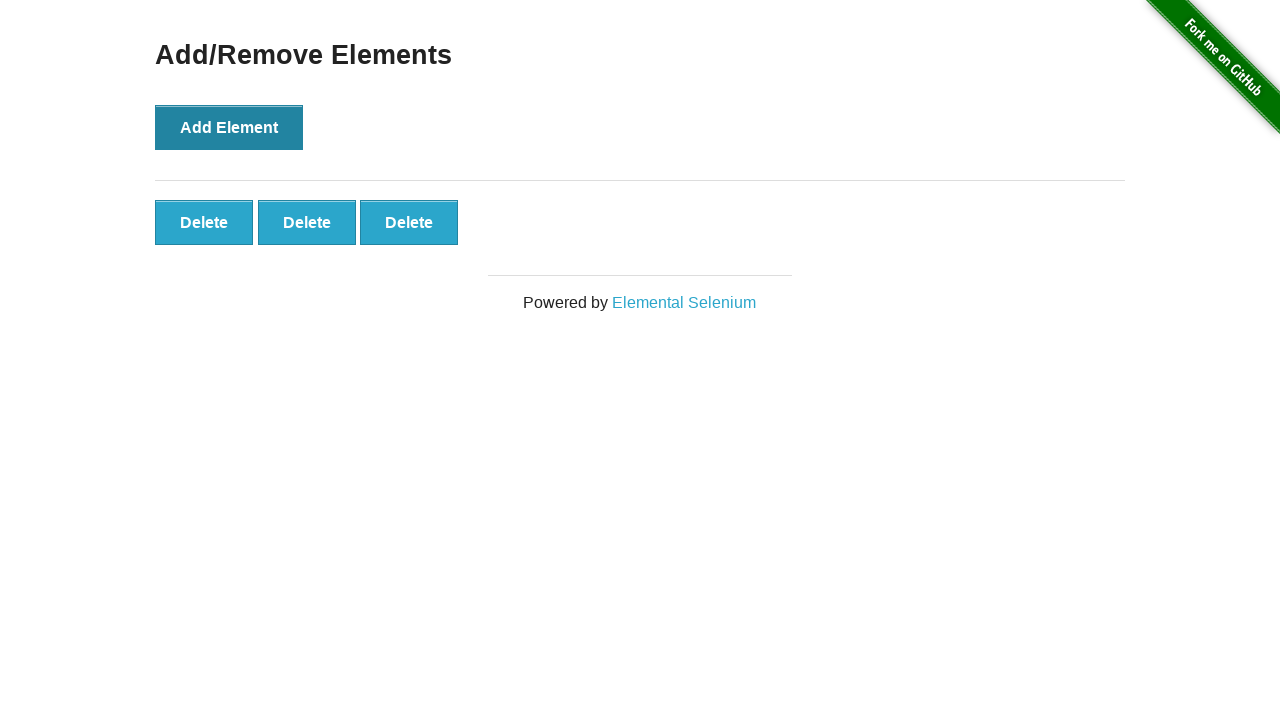

Clicked 'Add Element' button at (229, 127) on xpath=//button[text()='Add Element']
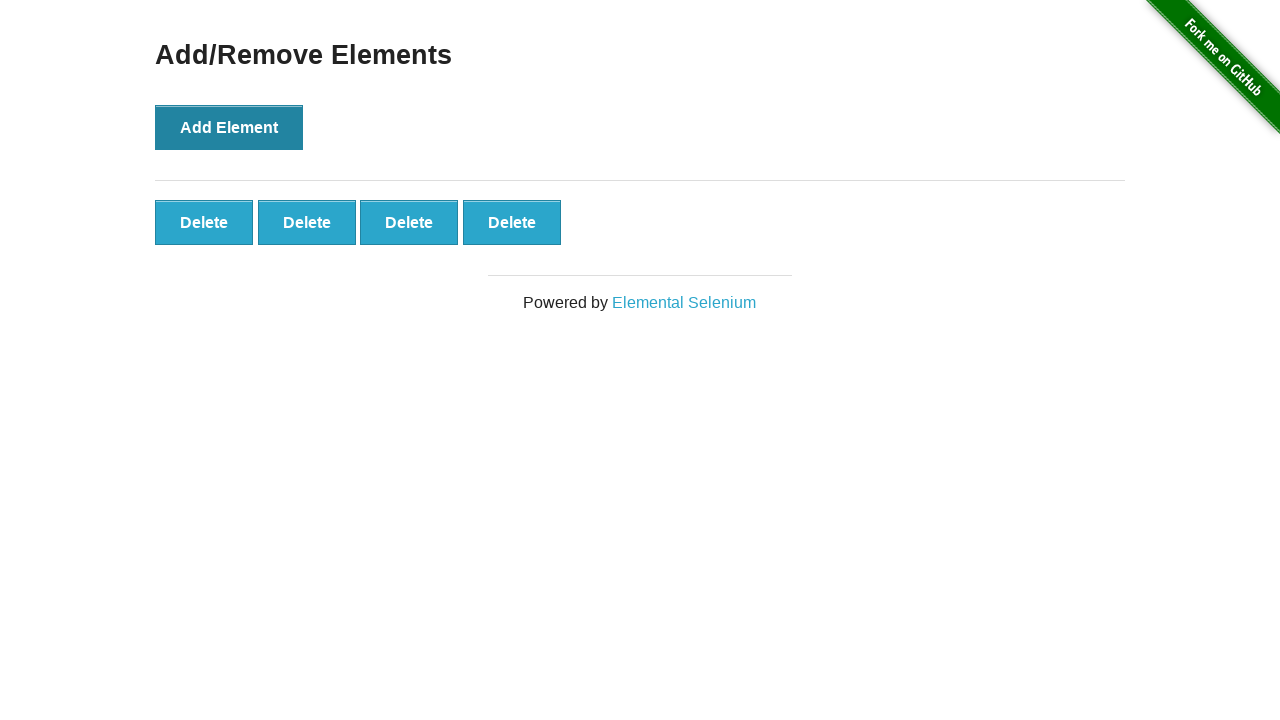

Clicked 'Add Element' button at (229, 127) on xpath=//button[text()='Add Element']
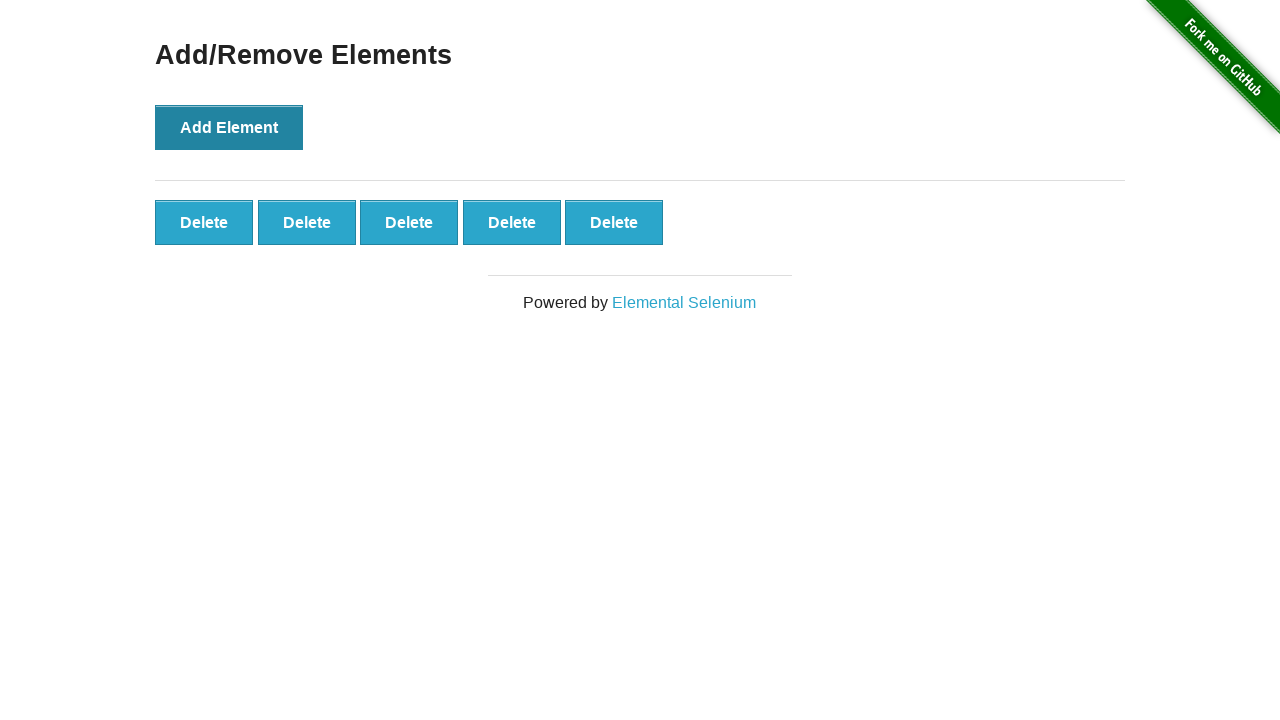

Delete buttons appeared on page
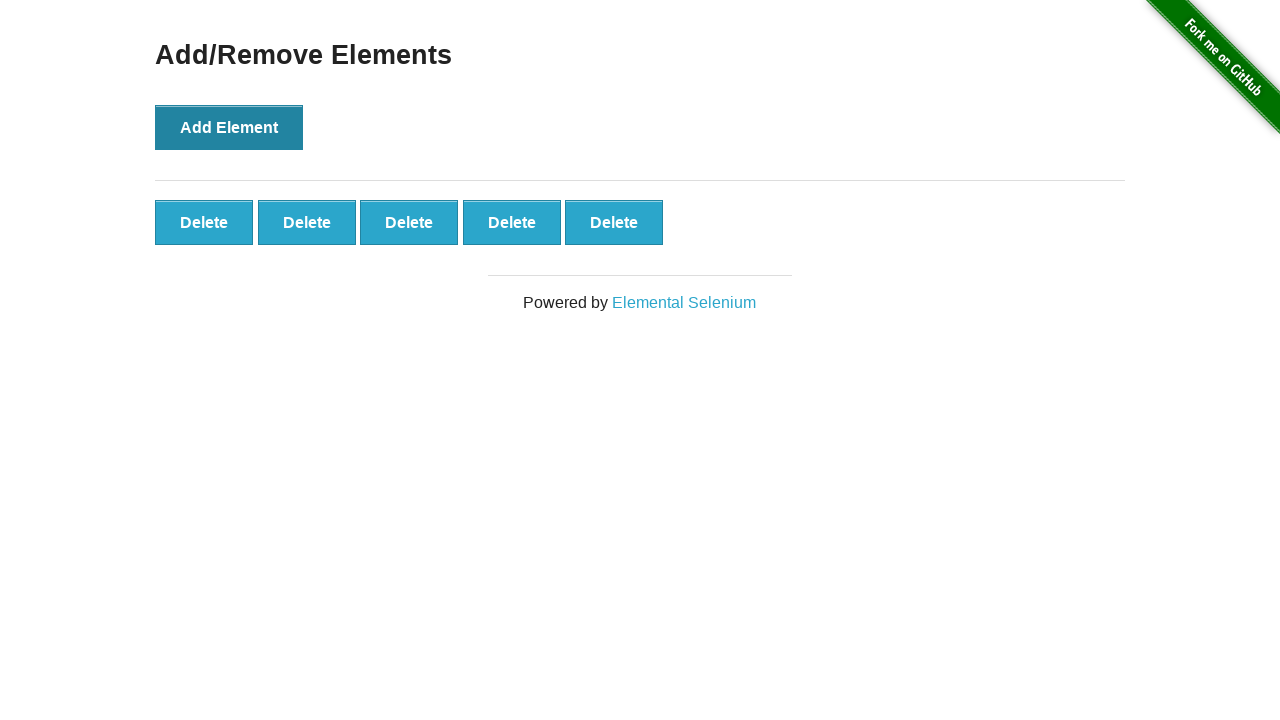

Verified all 5 Delete buttons are loaded
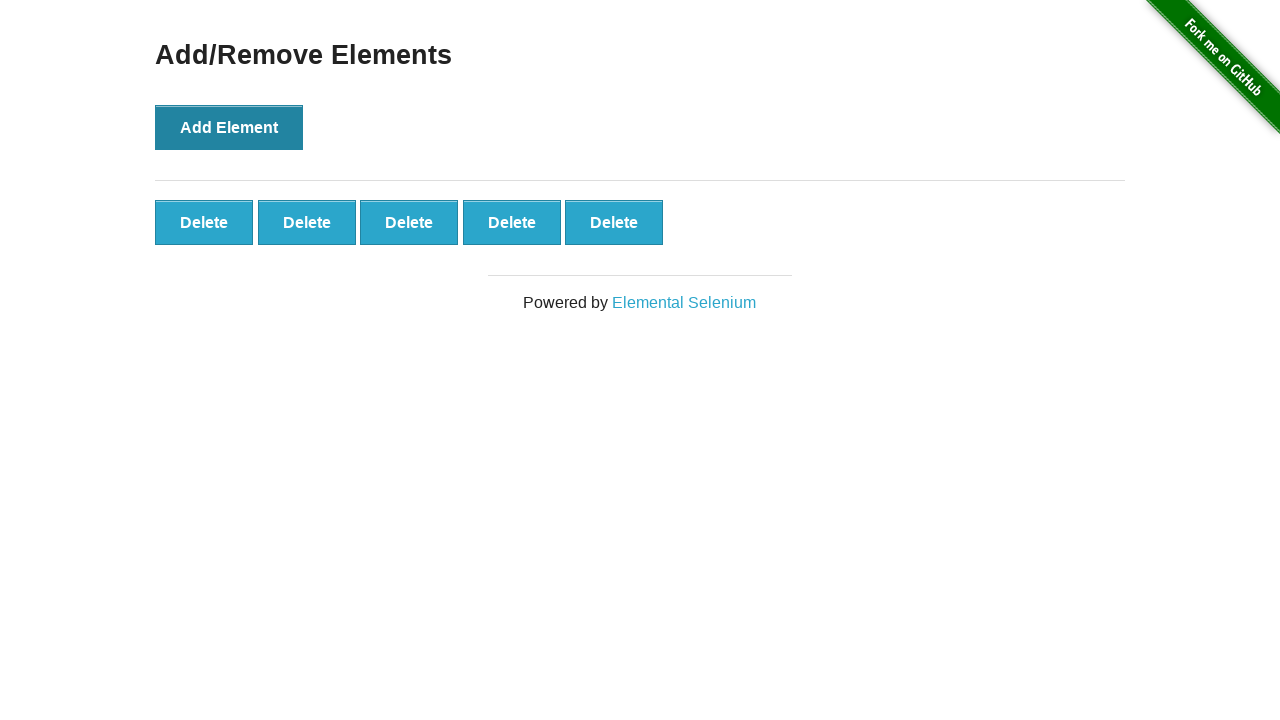

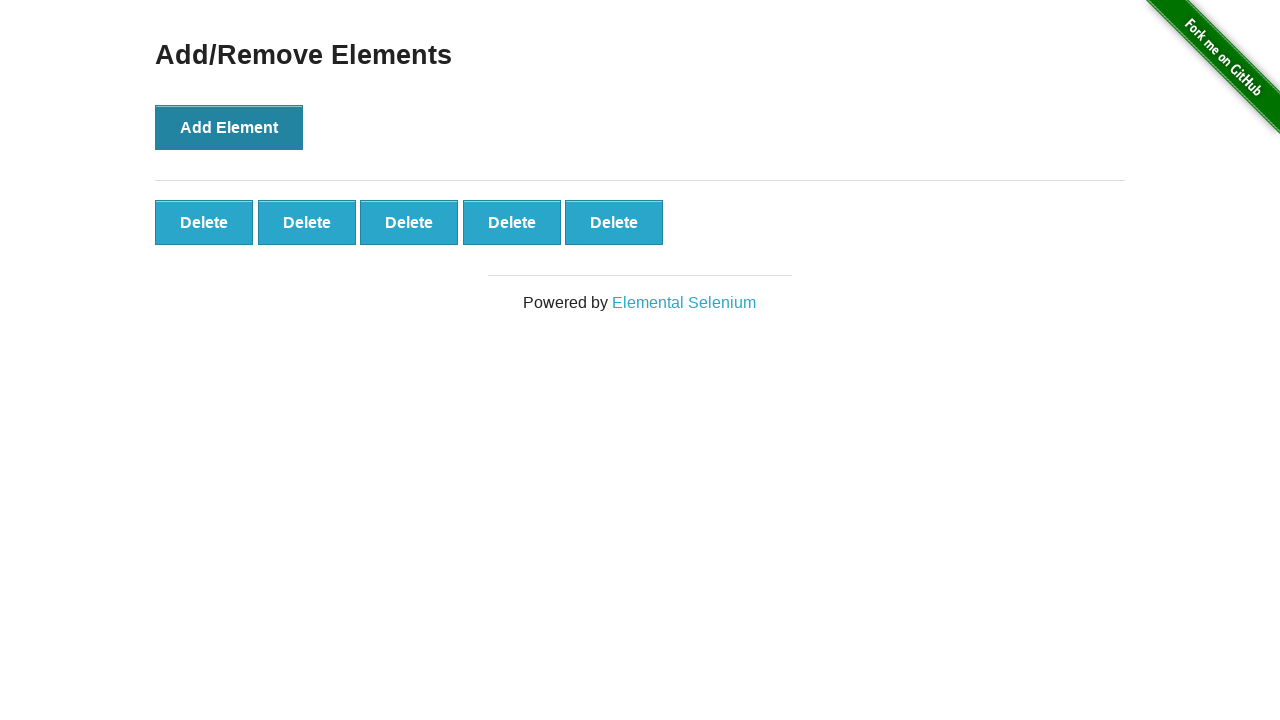